Tests handling multiple iframes by filling registration/login forms in two separate frames on the page

Starting URL: https://demoapps.qspiders.com/ui/frames/multiple?sublist=2

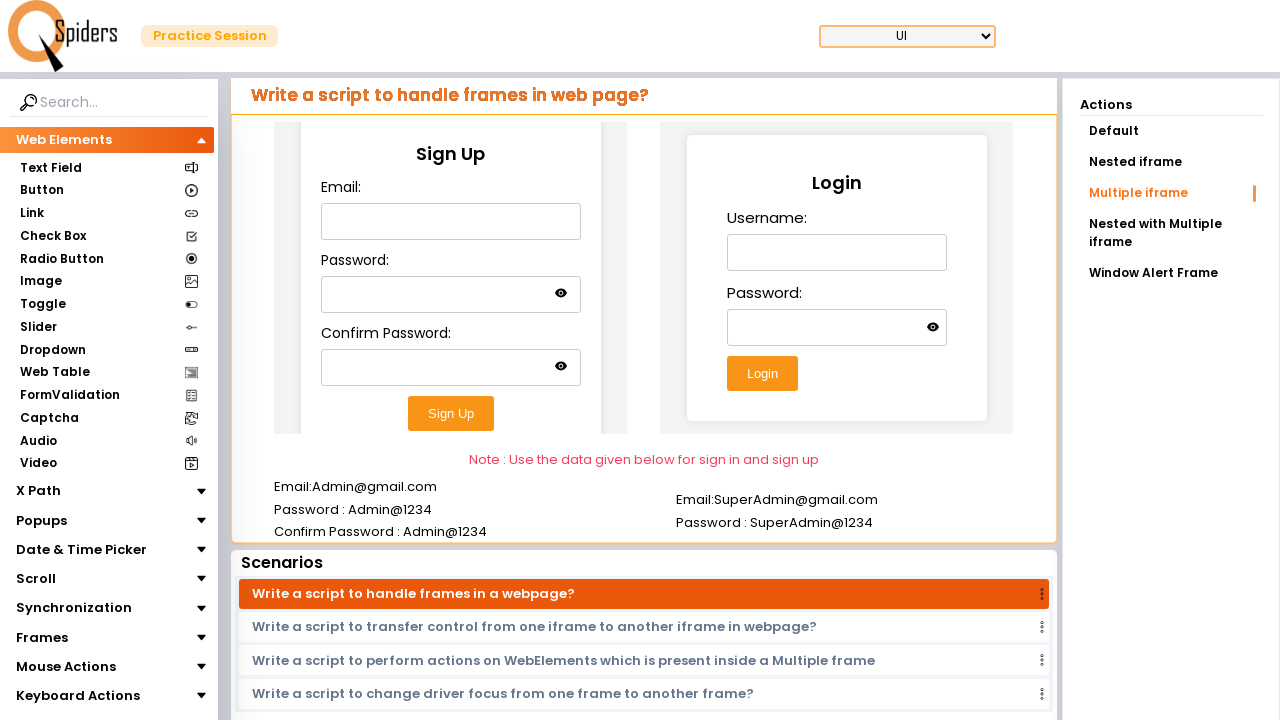

Located first iframe for registration form
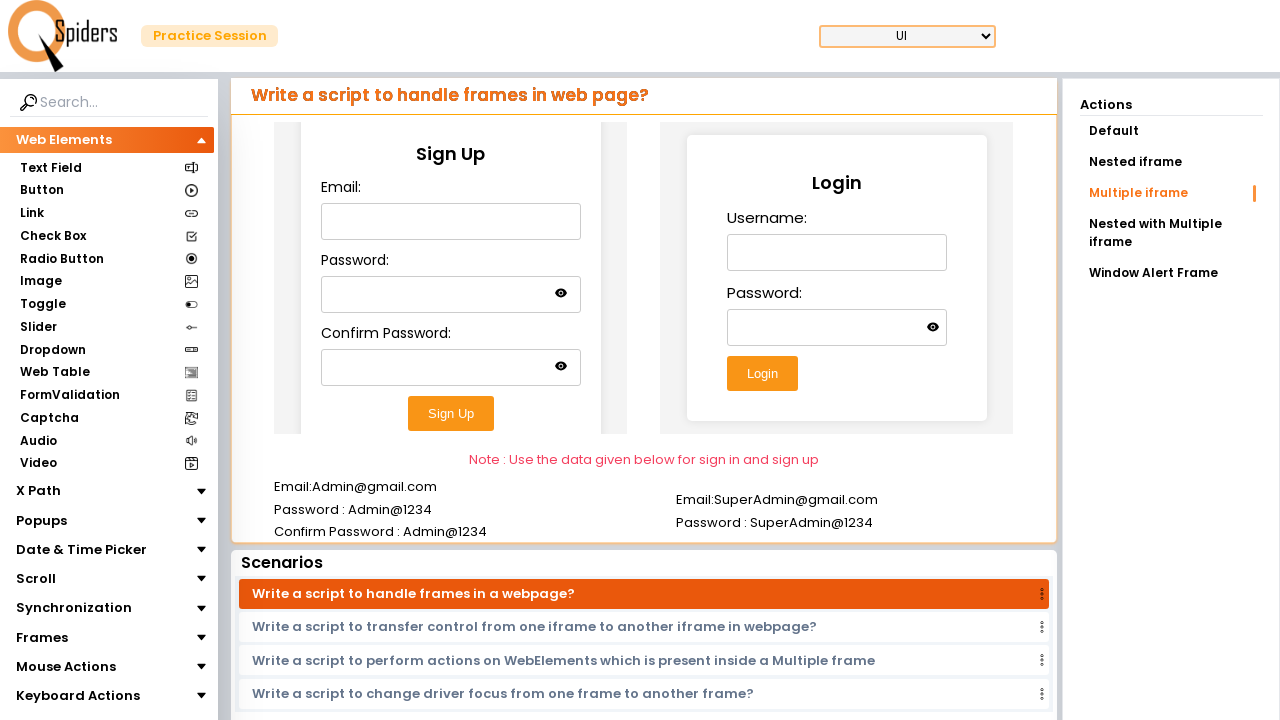

Filled email field in first iframe with 'testuser2847@gmail.com' on (//iframe)[1] >> internal:control=enter-frame >> xpath=//input[@id='email']
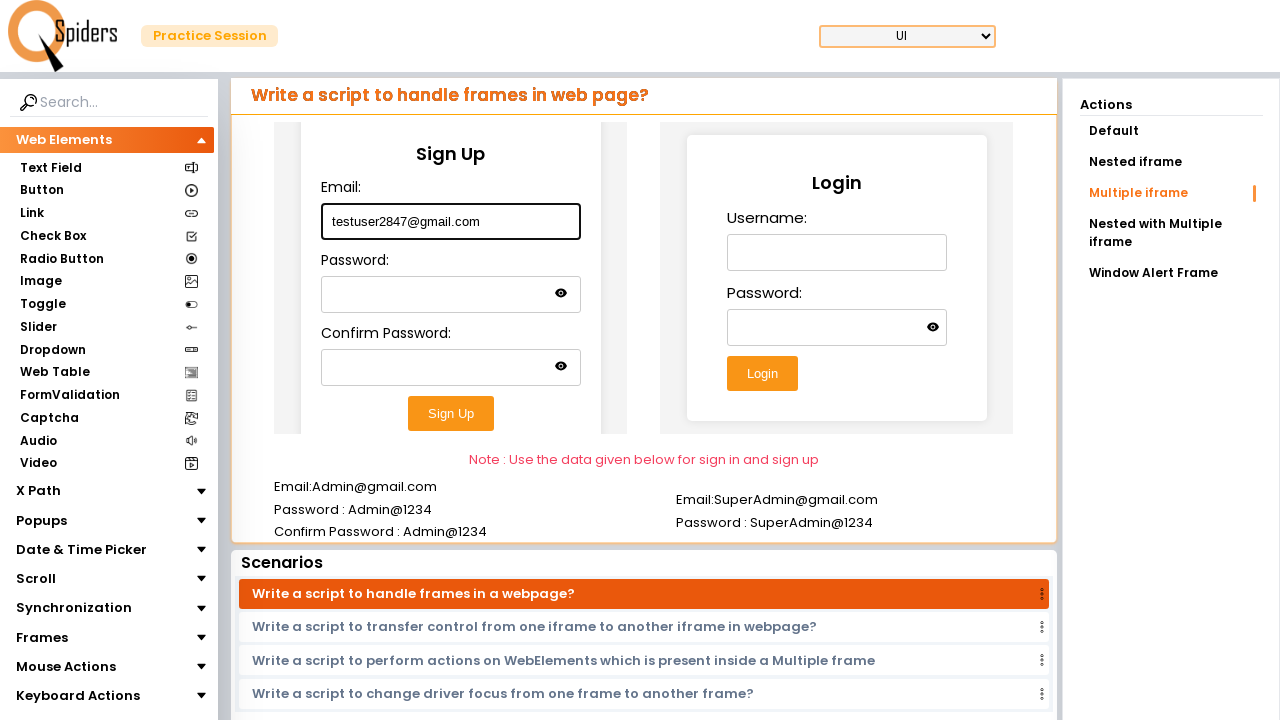

Filled password field in first iframe with 'SecurePass123' on (//iframe)[1] >> internal:control=enter-frame >> xpath=//input[@id='password']
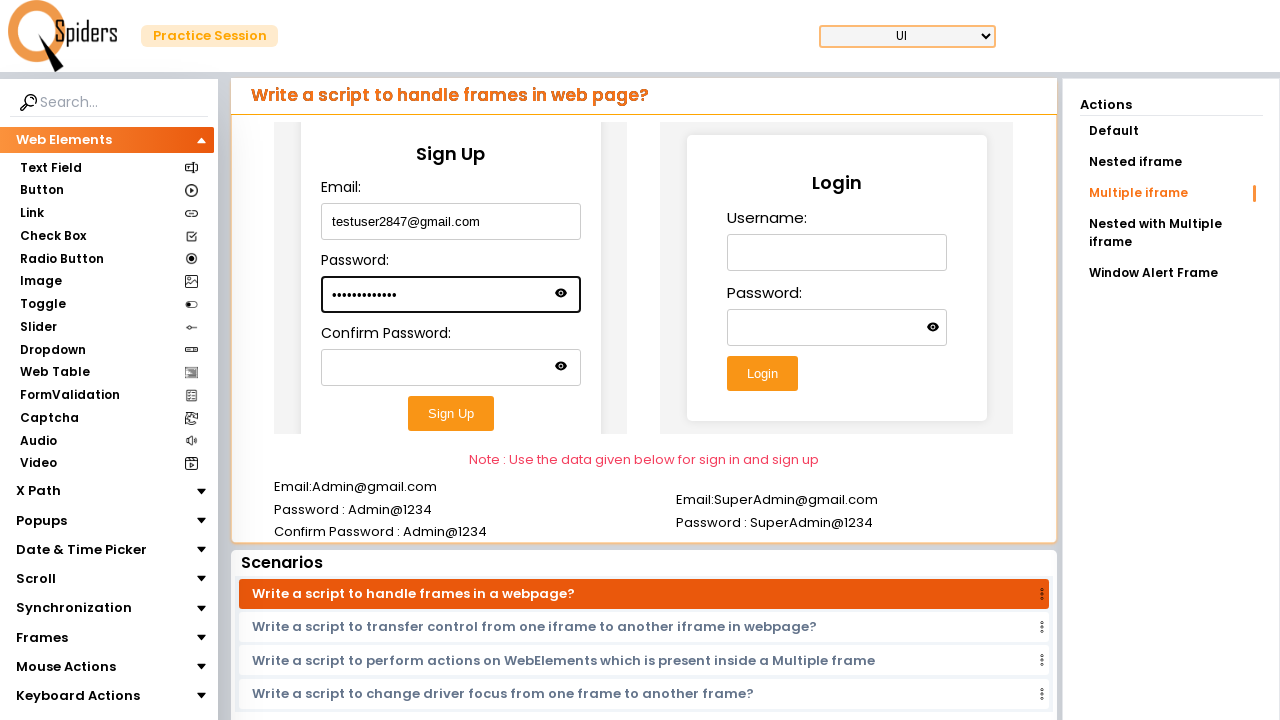

Filled confirm password field in first iframe with 'SecurePass123' on (//iframe)[1] >> internal:control=enter-frame >> xpath=//input[@id='confirm-pass
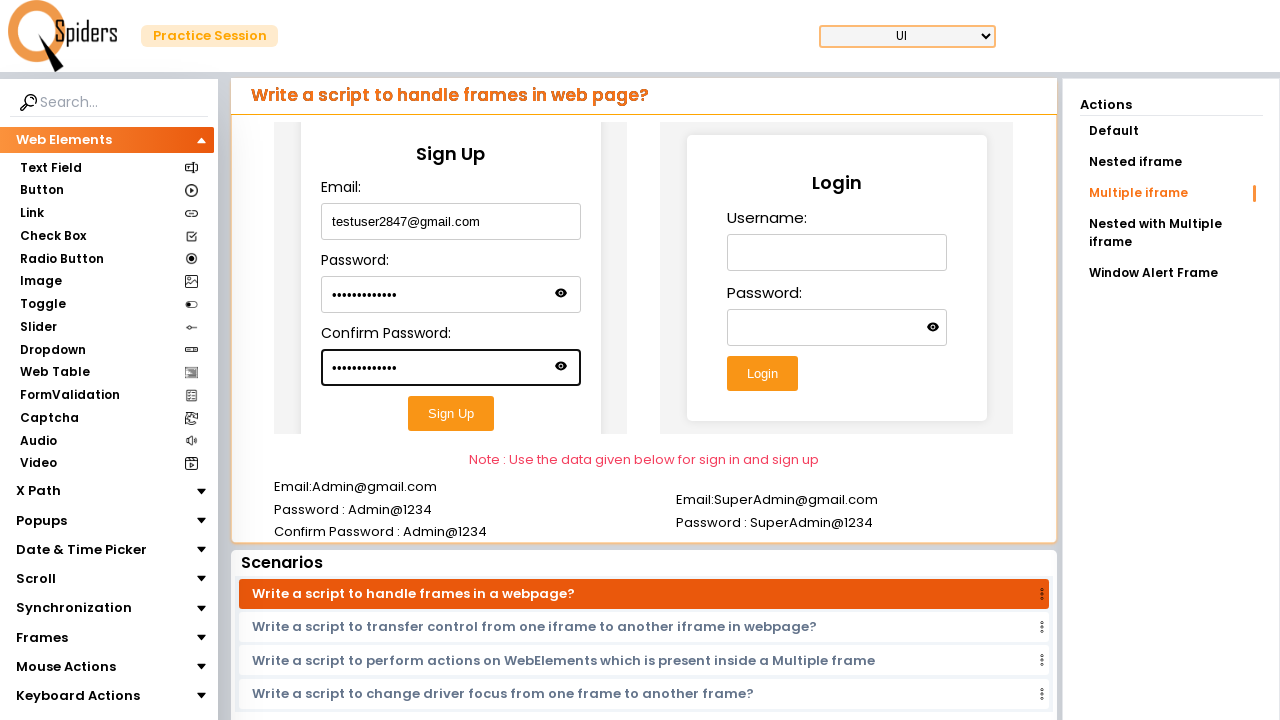

Located second iframe for login form
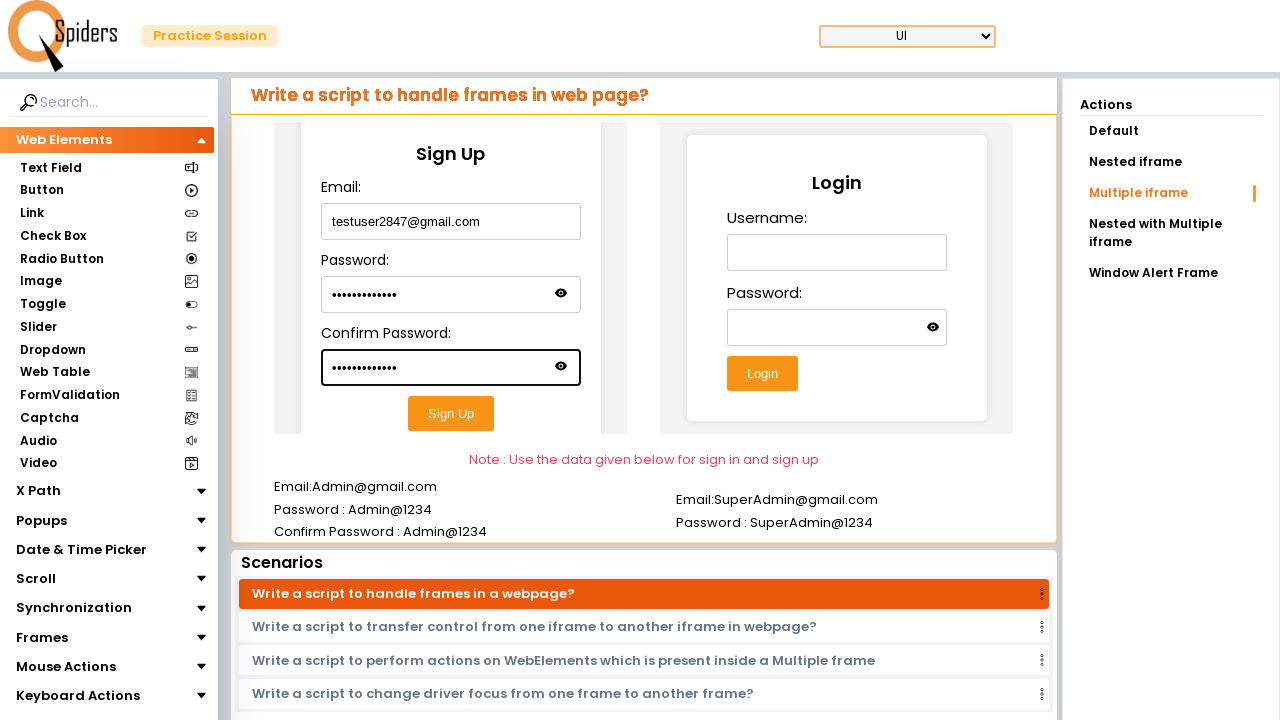

Filled username field in second iframe with 'johndoe_2847' on (//iframe)[2] >> internal:control=enter-frame >> xpath=//input[@id='username']
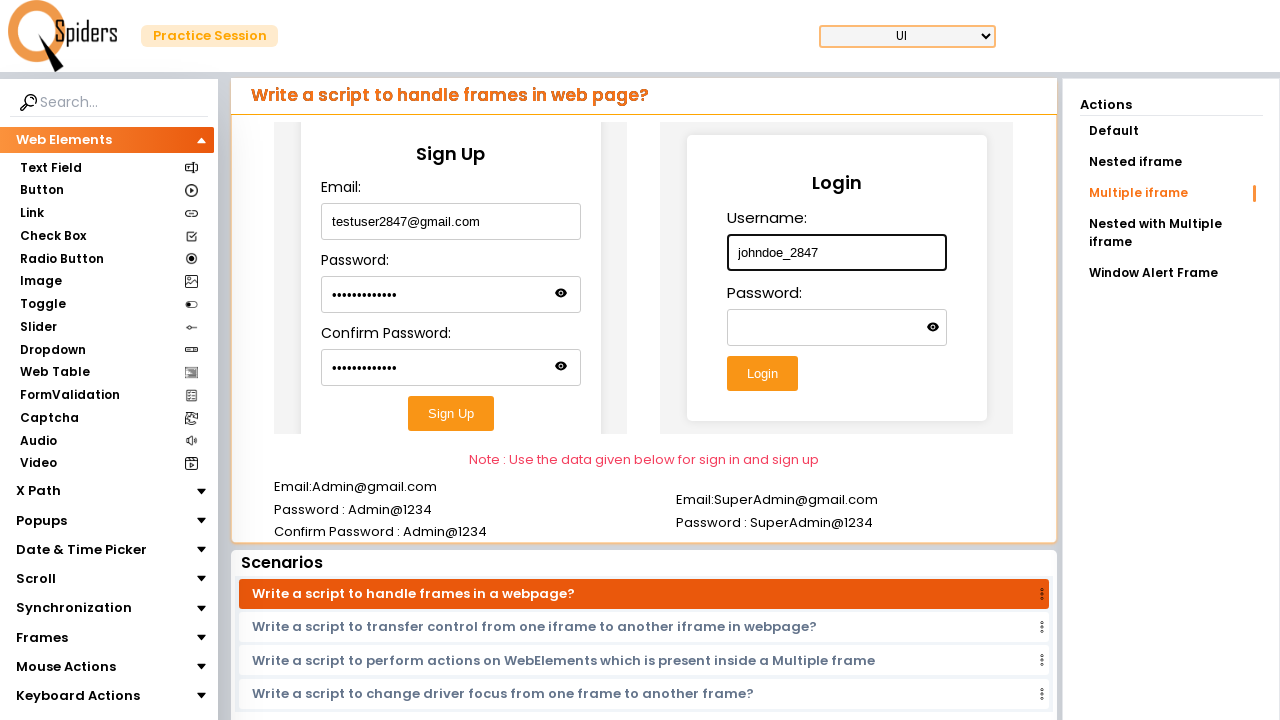

Filled password field in second iframe with 'SecurePass123' on (//iframe)[2] >> internal:control=enter-frame >> xpath=//input[@id='password']
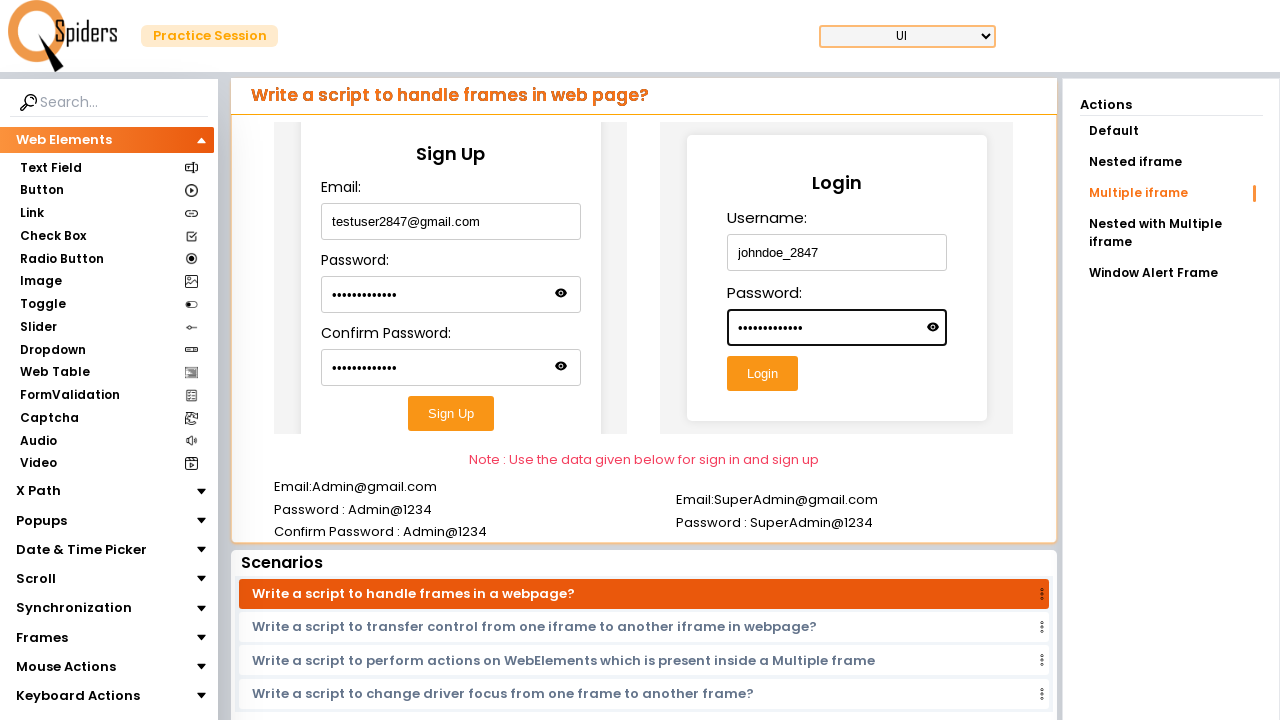

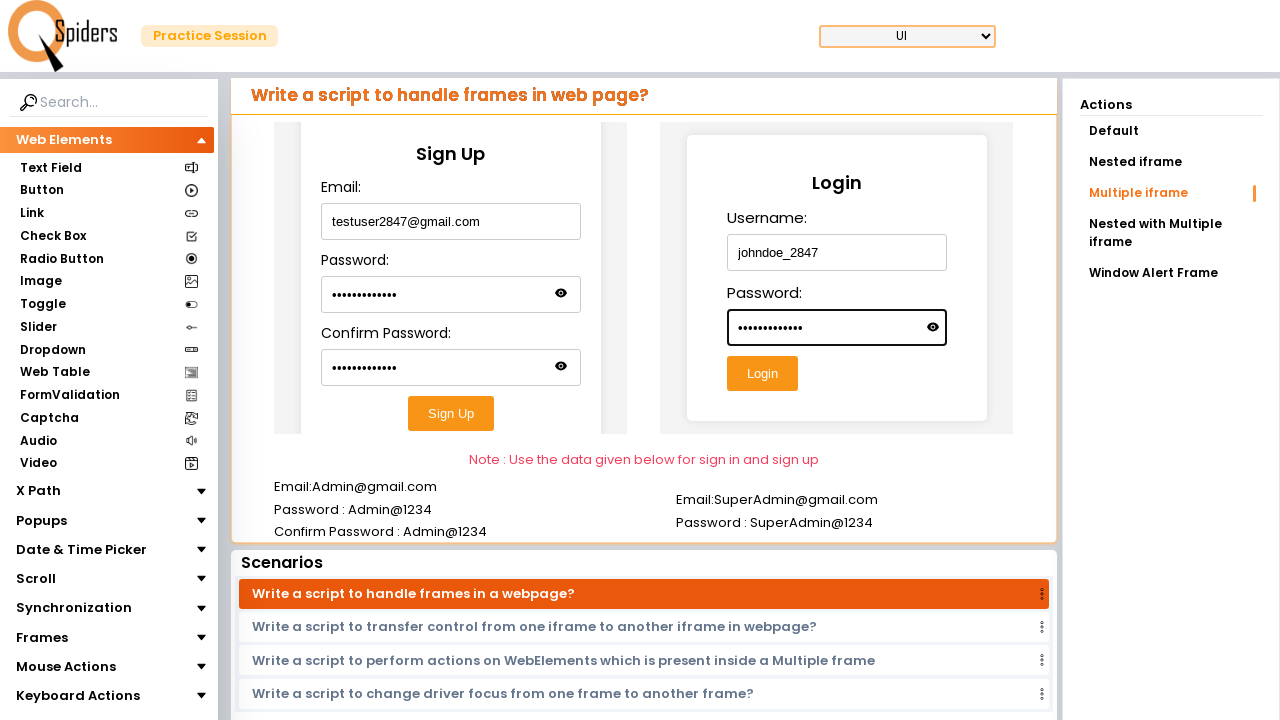